Tests the contact form functionality by navigating to the contact page, filling out all required fields (name, email, phone, message), and submitting the form

Starting URL: https://parabank.parasoft.com/

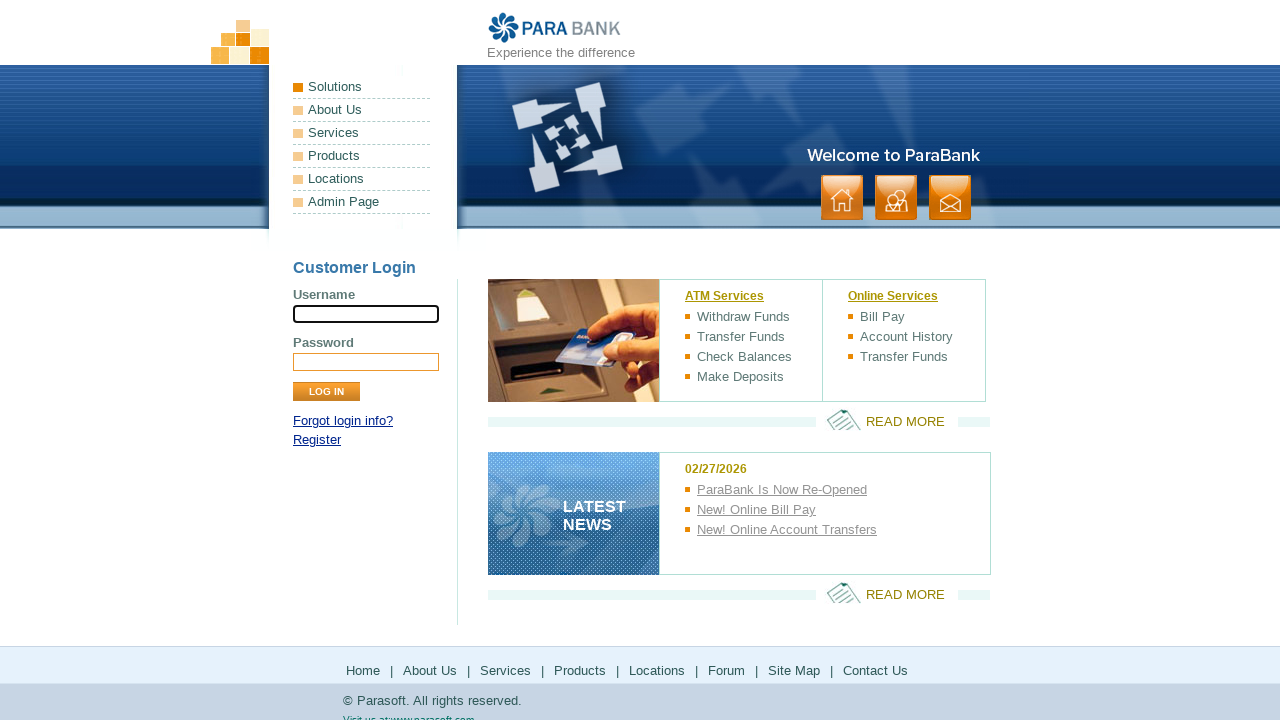

Clicked on contact link at (950, 198) on text=contact
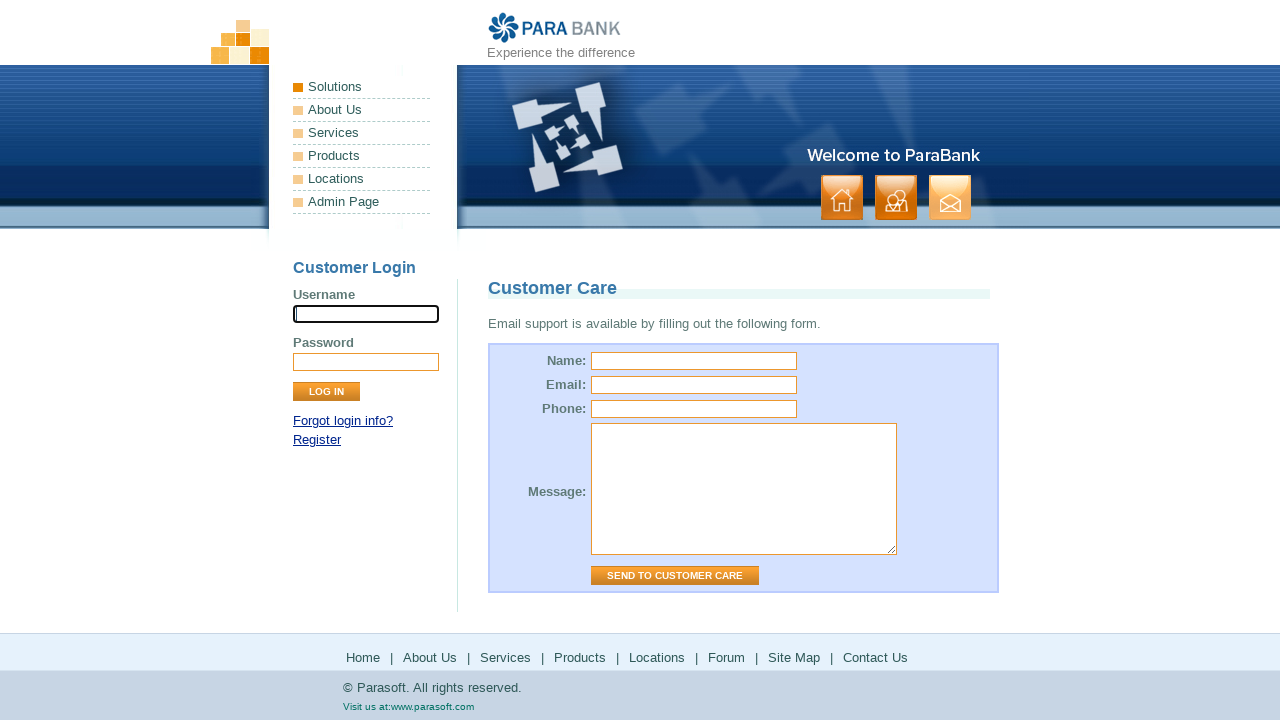

Filled name field with 'Maria Santos' on #name
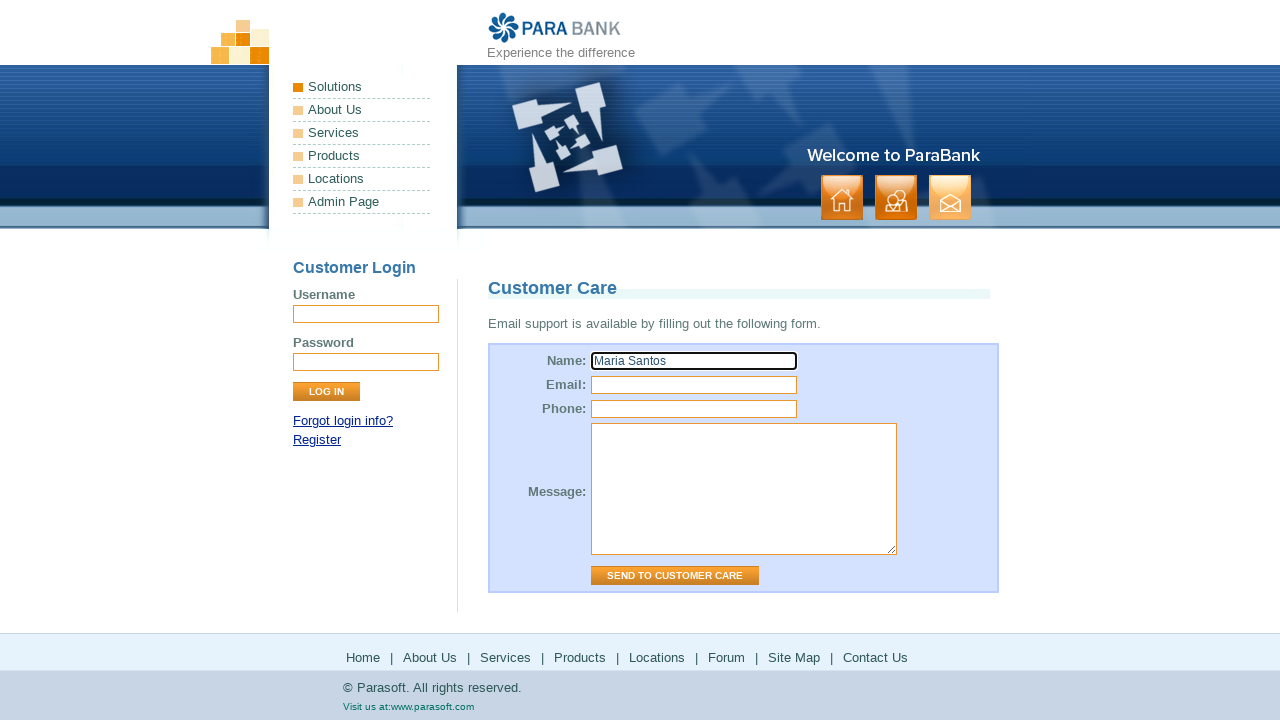

Filled email field with 'maria.santos@testmail.com' on #email
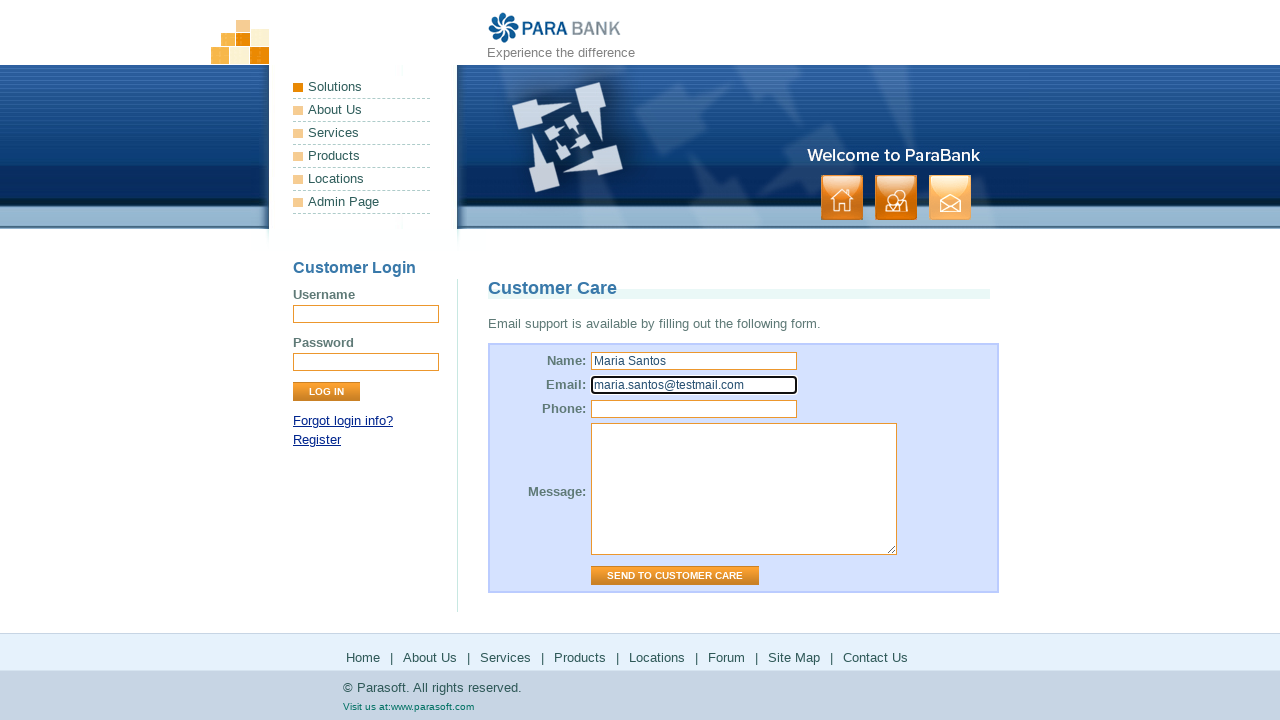

Filled phone field with '5551234567' on #phone
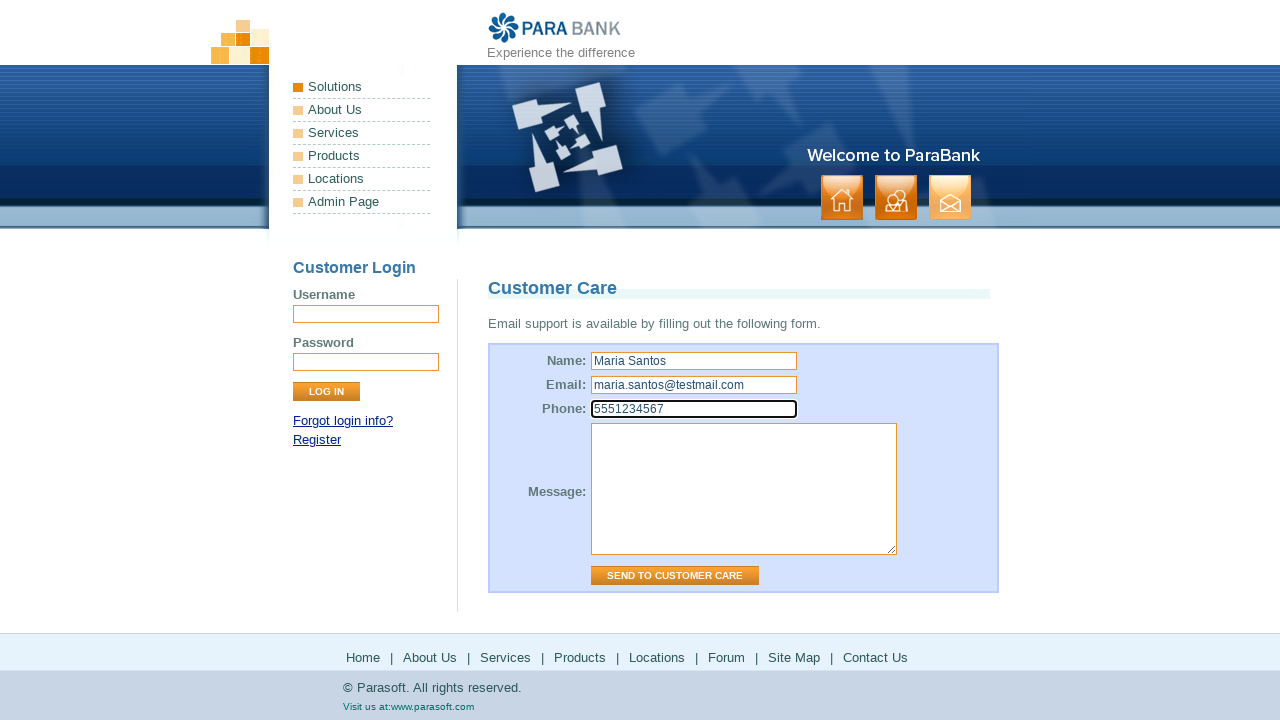

Filled message field with question about banking services on #message
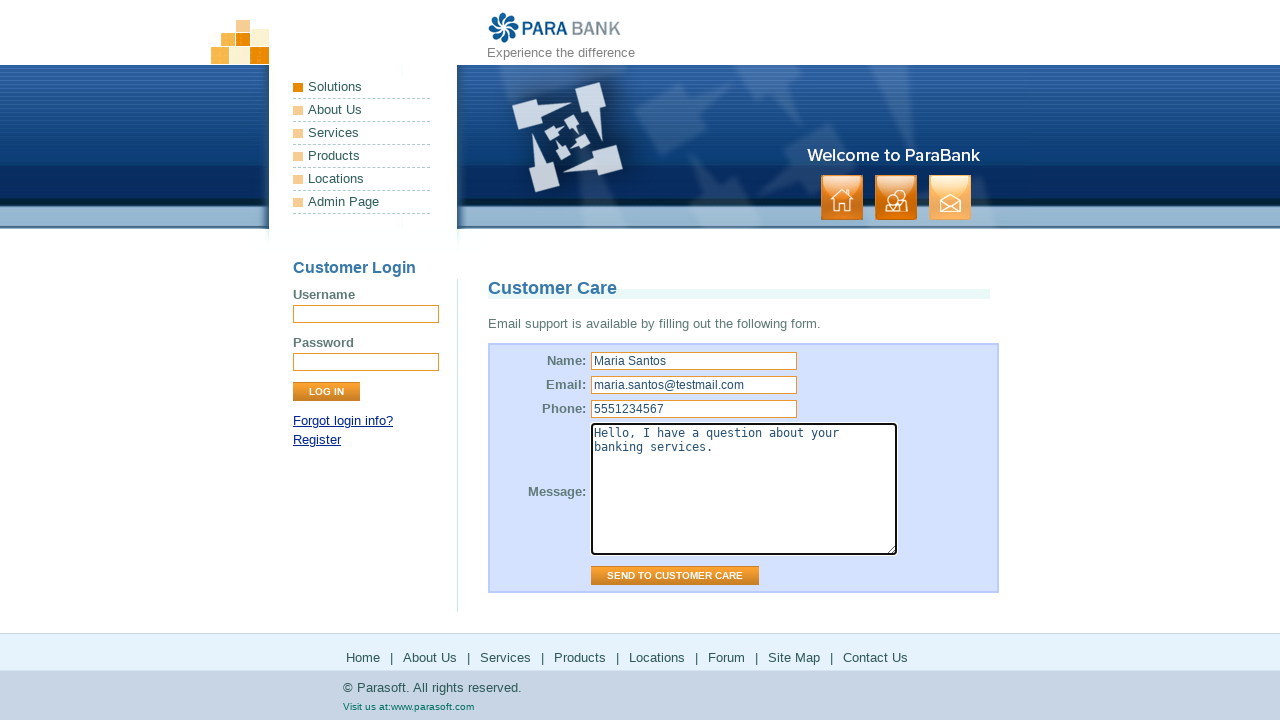

Clicked submit button to send contact form at (675, 576) on (//input[@class='button'])[2]
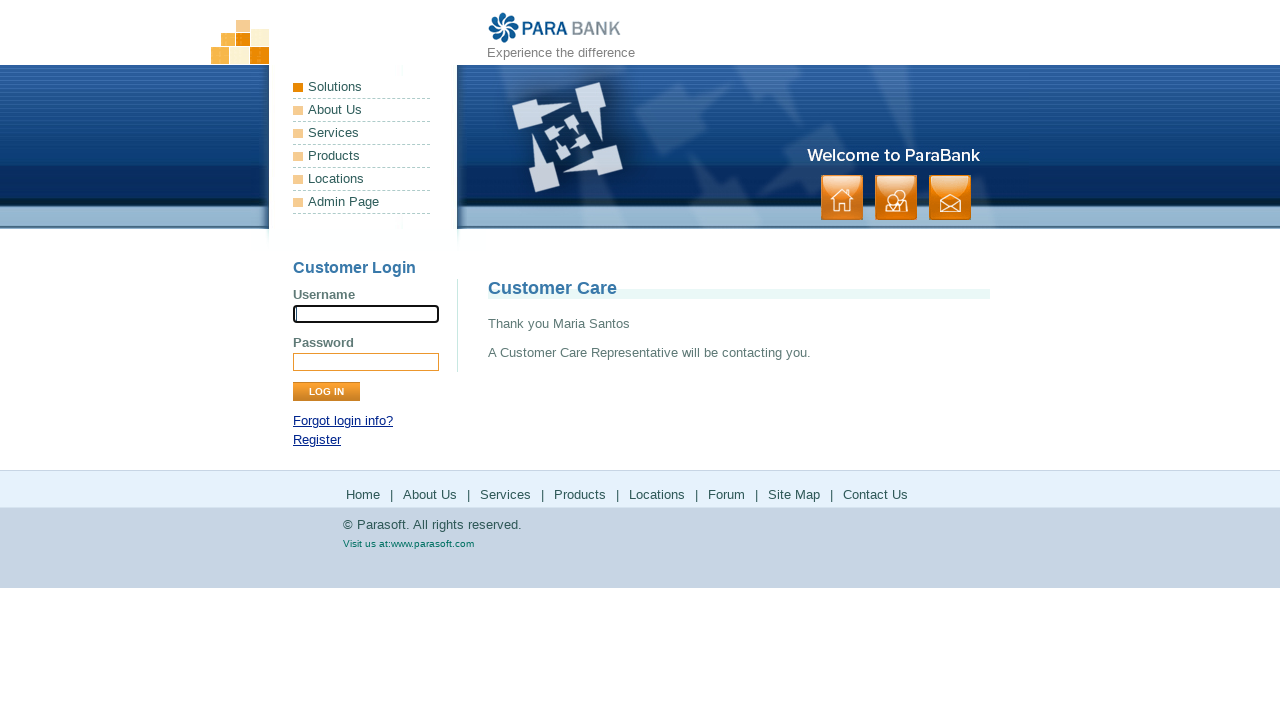

Confirmation message appeared after form submission
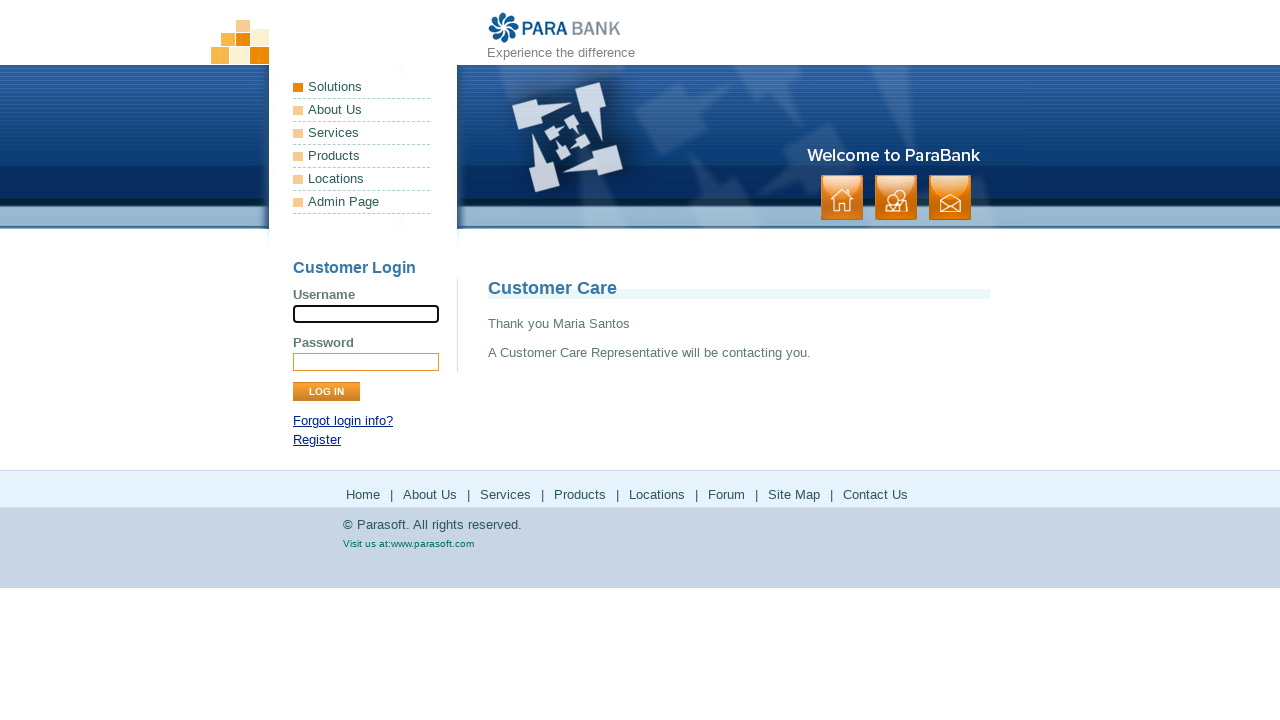

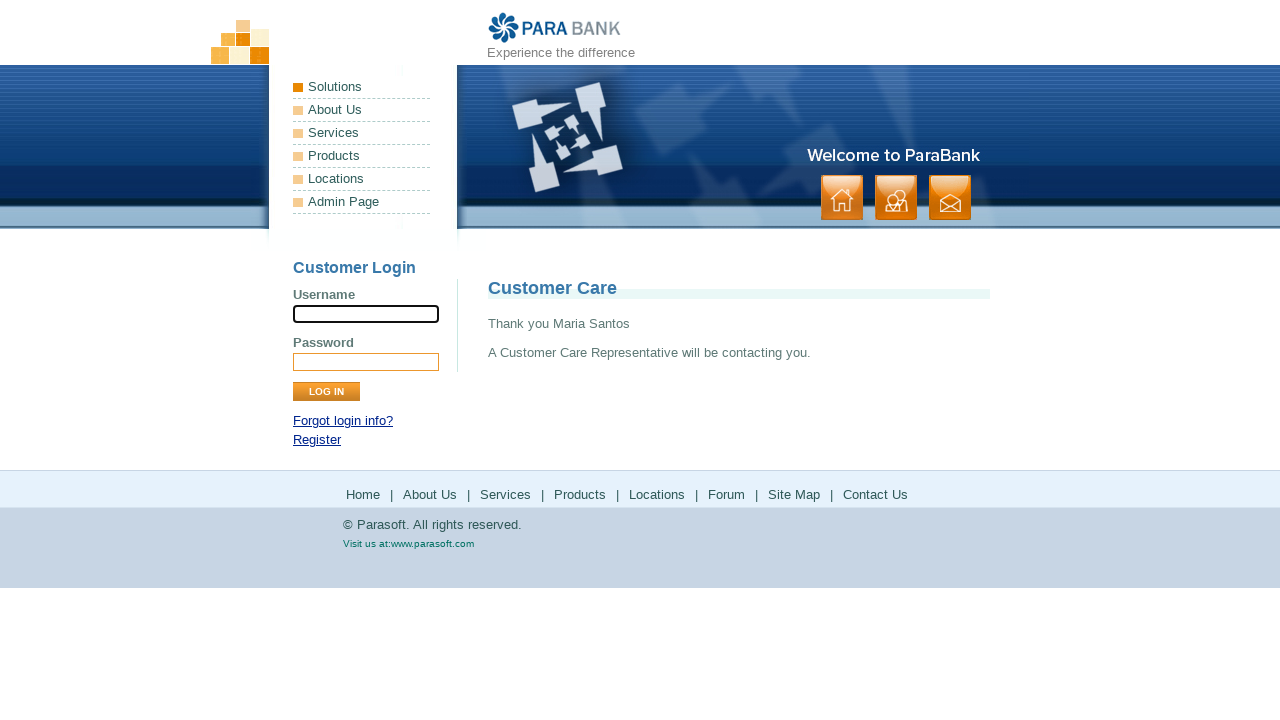